Tests popup window handling by clicking a link that opens a popup window, then retrieves and iterates through all window handles to demonstrate multi-window management.

Starting URL: http://omayo.blogspot.com/

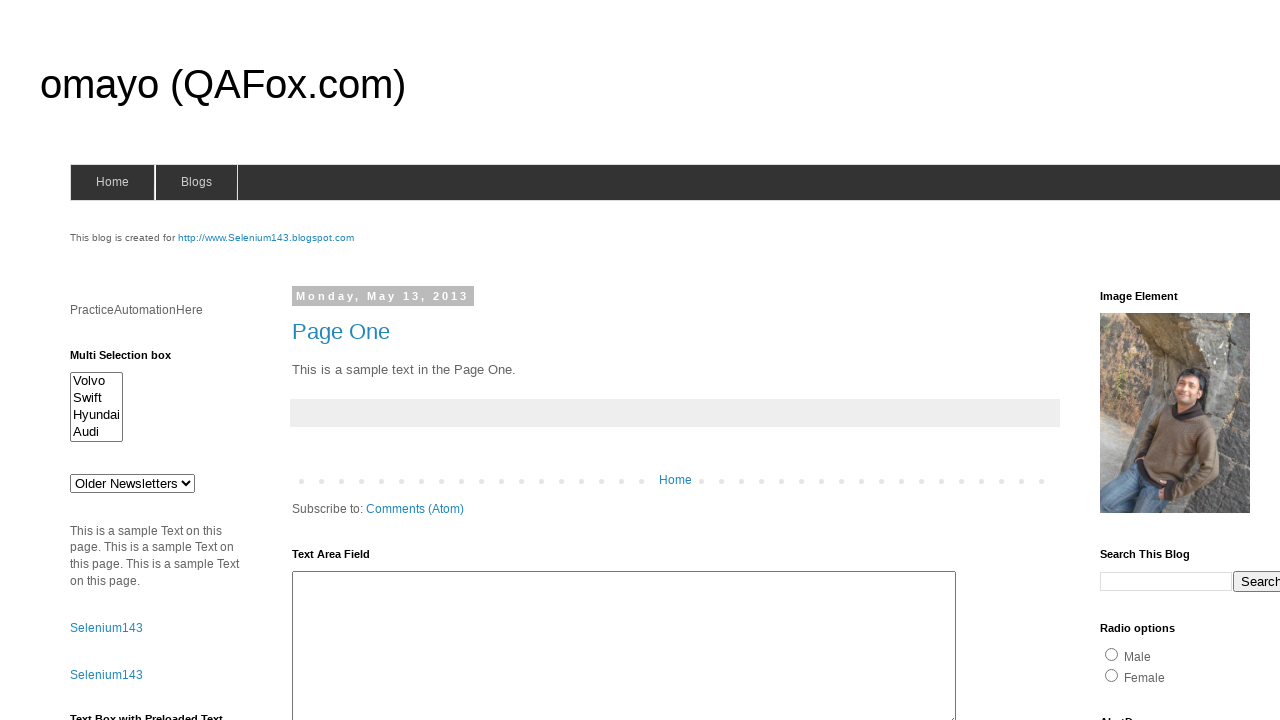

Clicked link to open popup window at (132, 360) on xpath=//a[text()='Open a popup window']
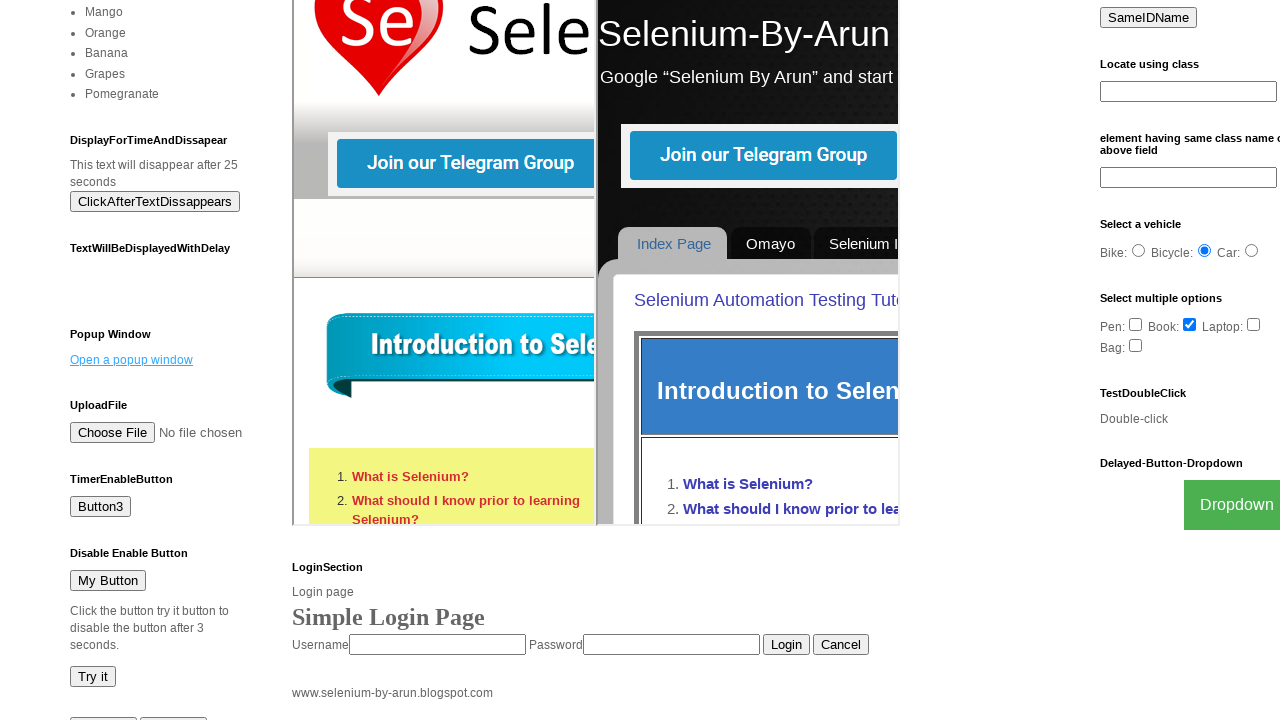

Waited for popup window to open
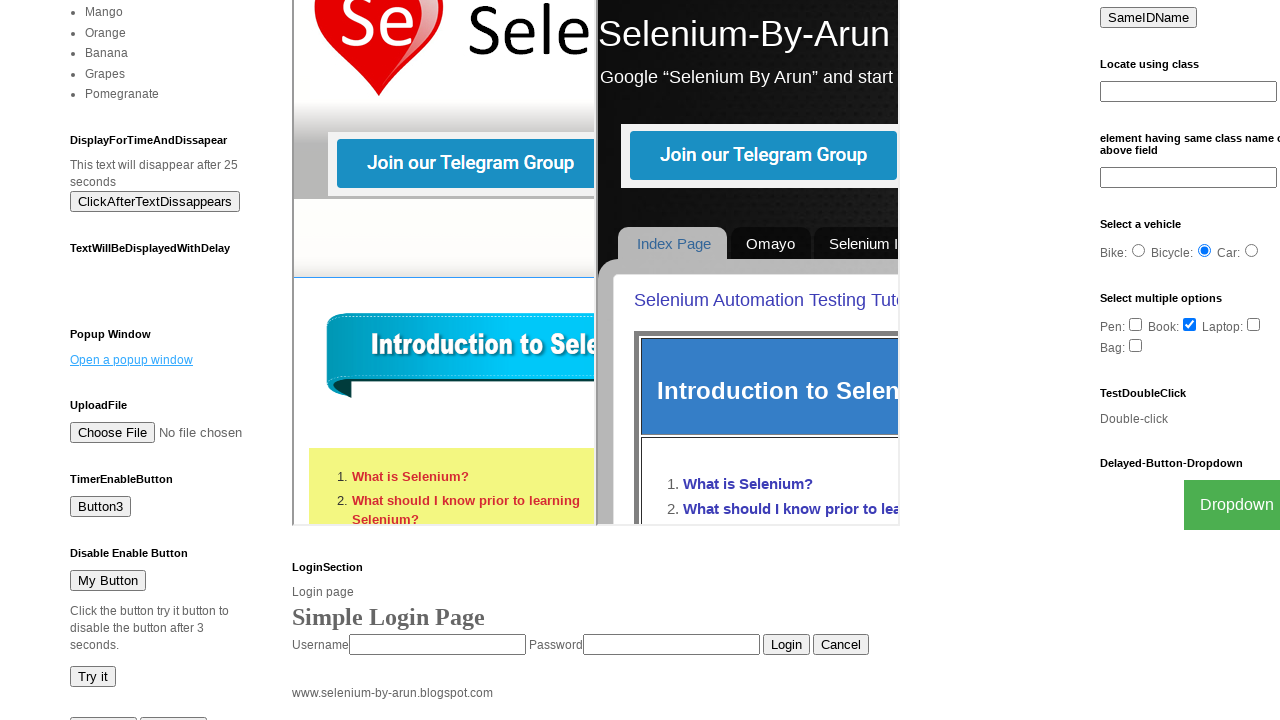

Retrieved all pages/windows from context
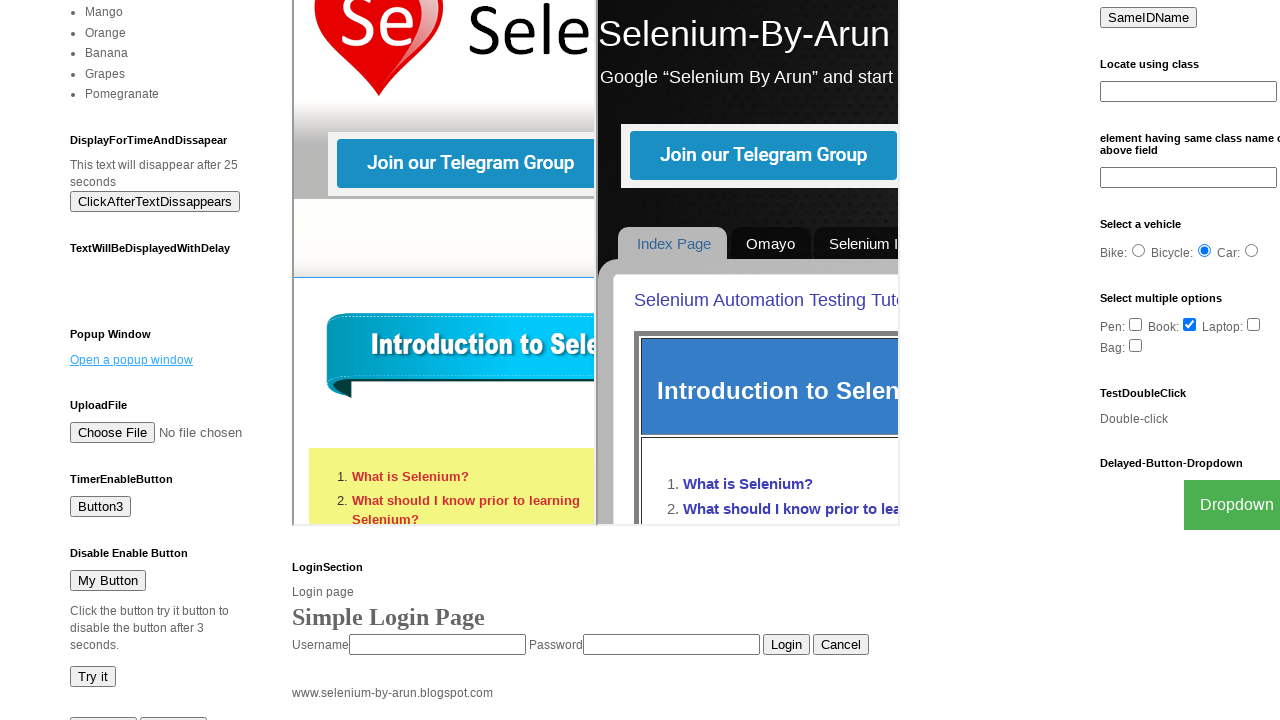

Found 2 open window(s)
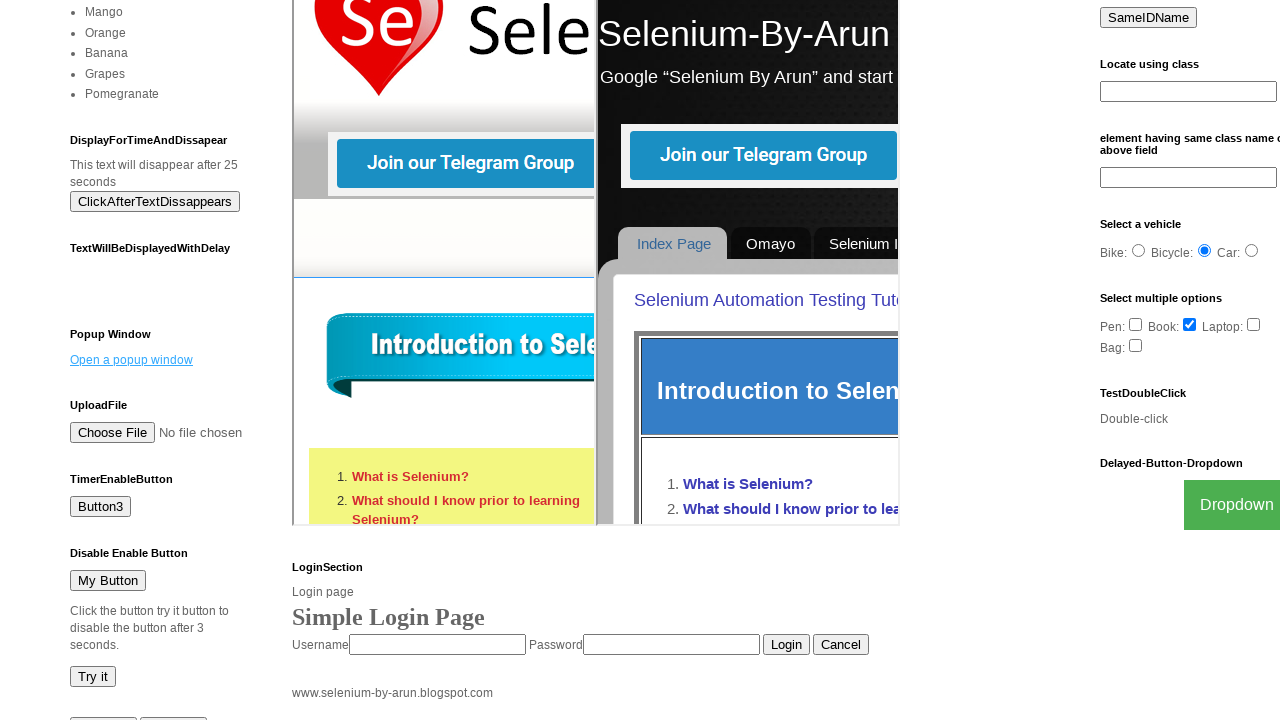

Iterated through window 0 with URL: http://omayo.blogspot.com/
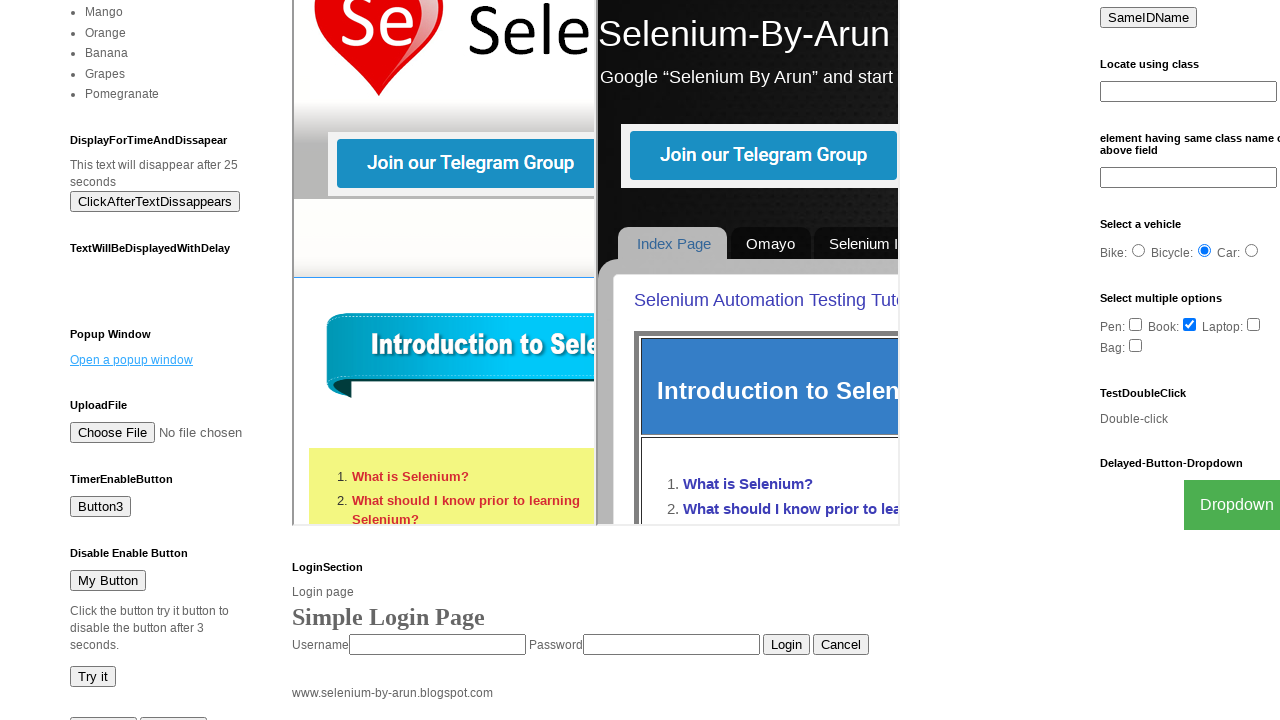

Iterated through window 1 with URL: https://the-internet.herokuapp.com/windows/new
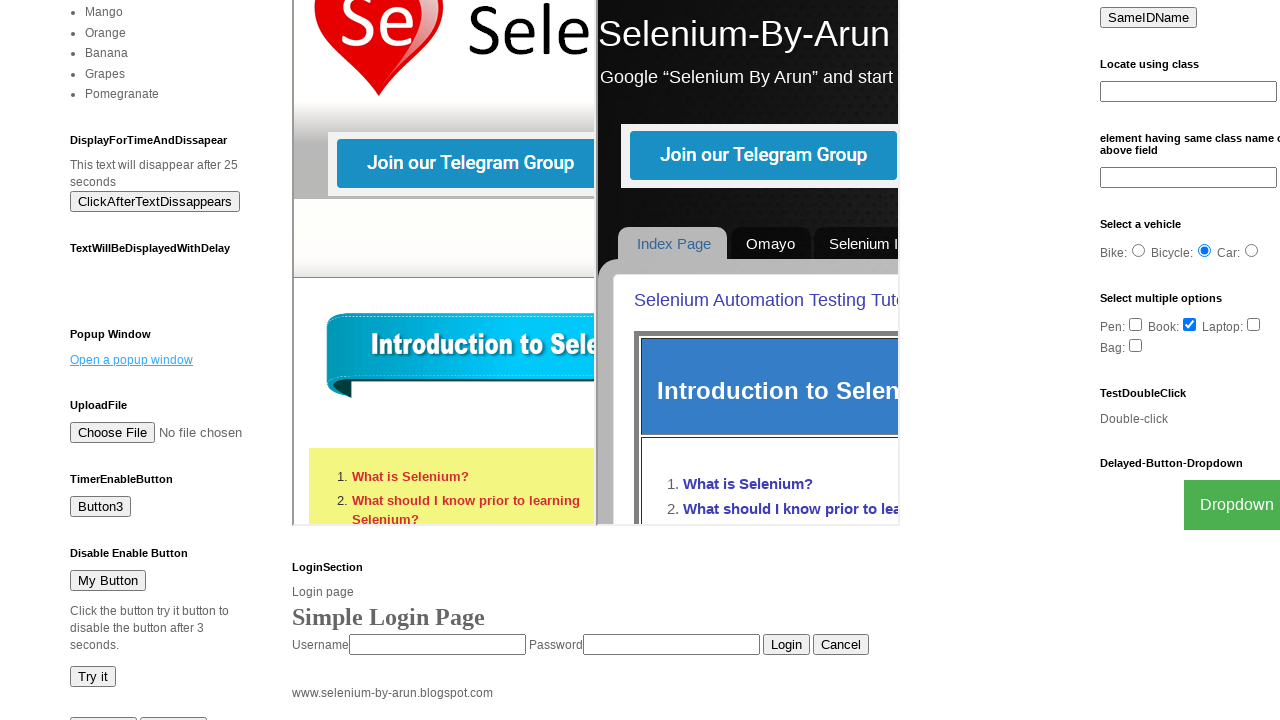

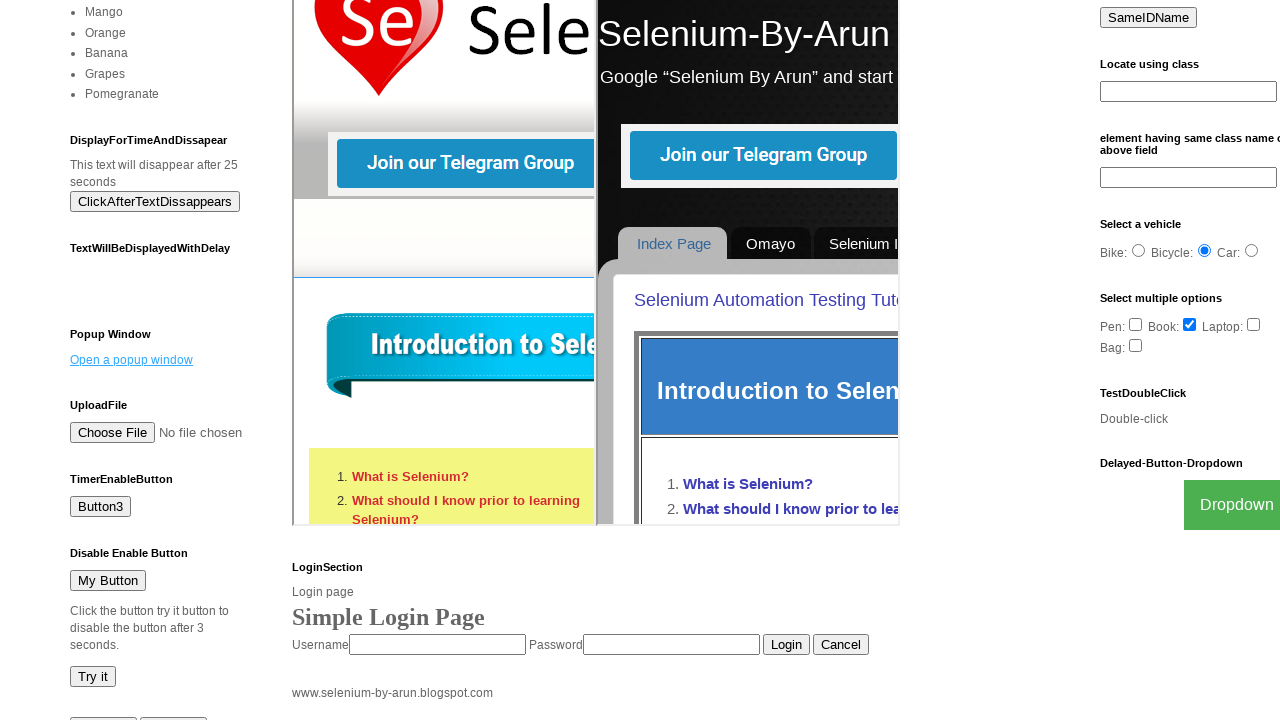